Tests user registration flow on Parabank by filling out the registration form with personal details, username, and password, then verifying successful account creation.

Starting URL: https://parabank.parasoft.com/parabank/register.htm

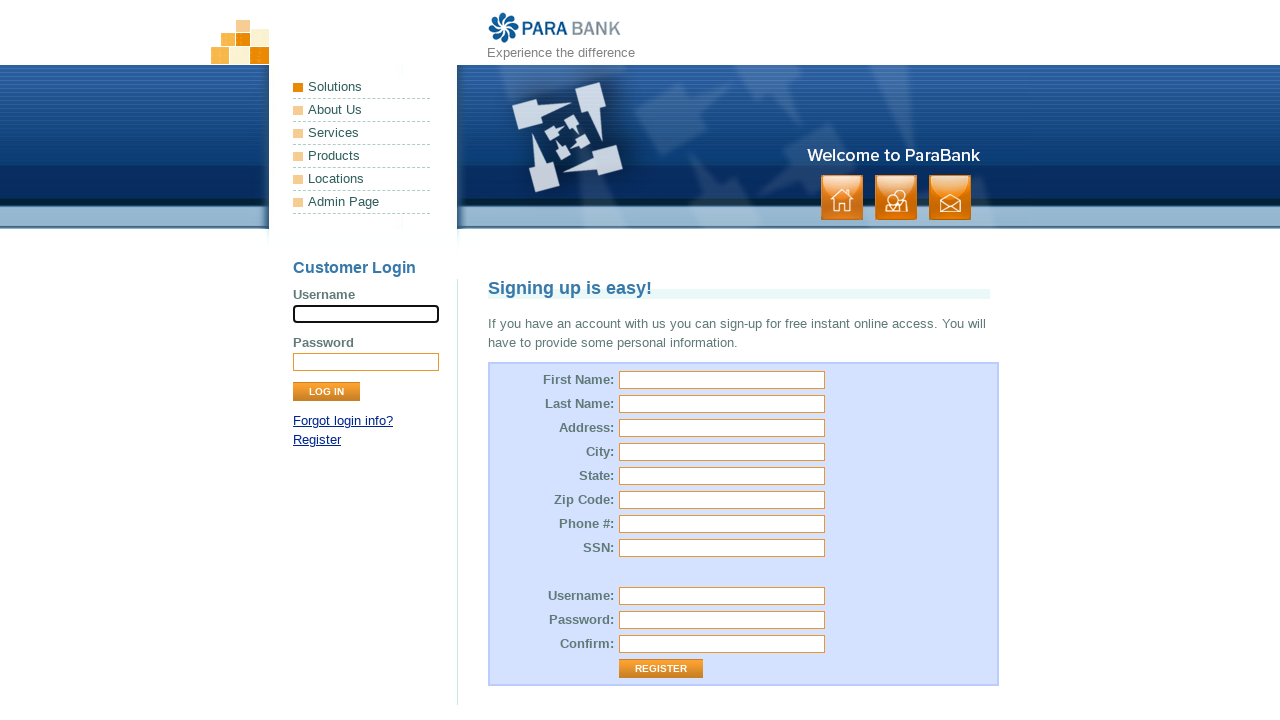

Filled first name field with 'TestUser7842' on input[id='customer.firstName']
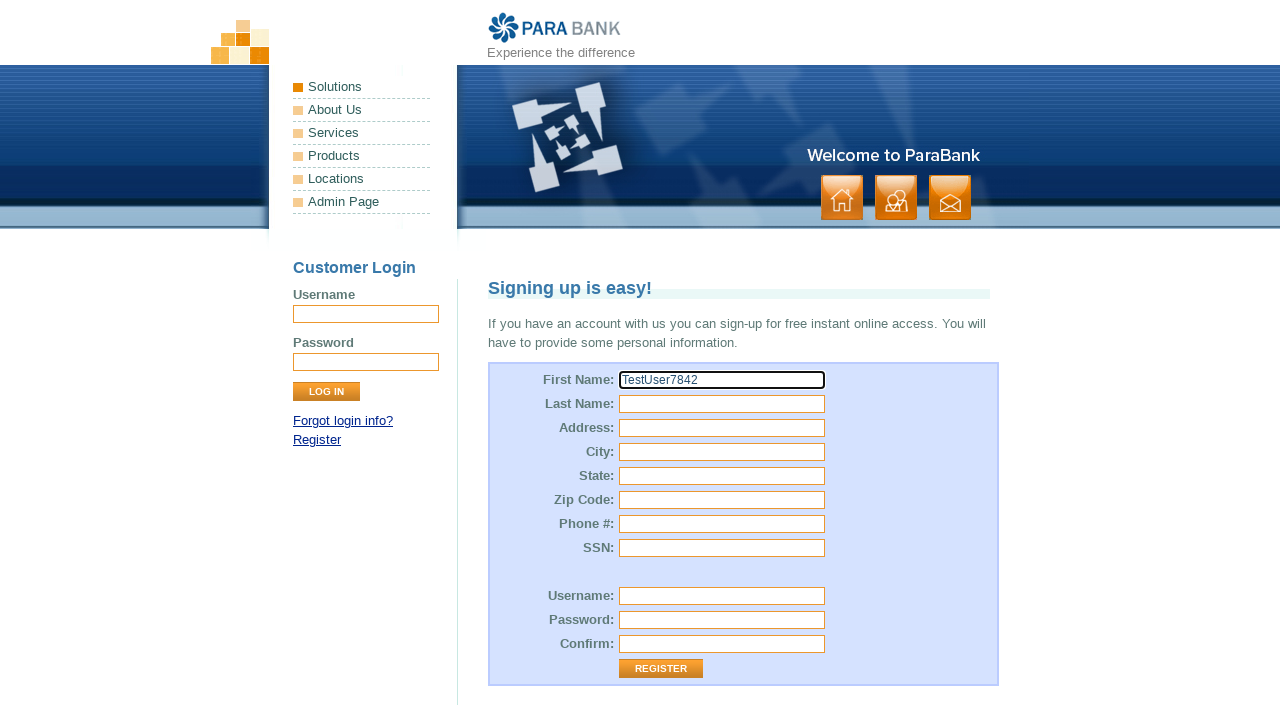

Filled last name field with 'TestLastName7842' on input[id='customer.lastName']
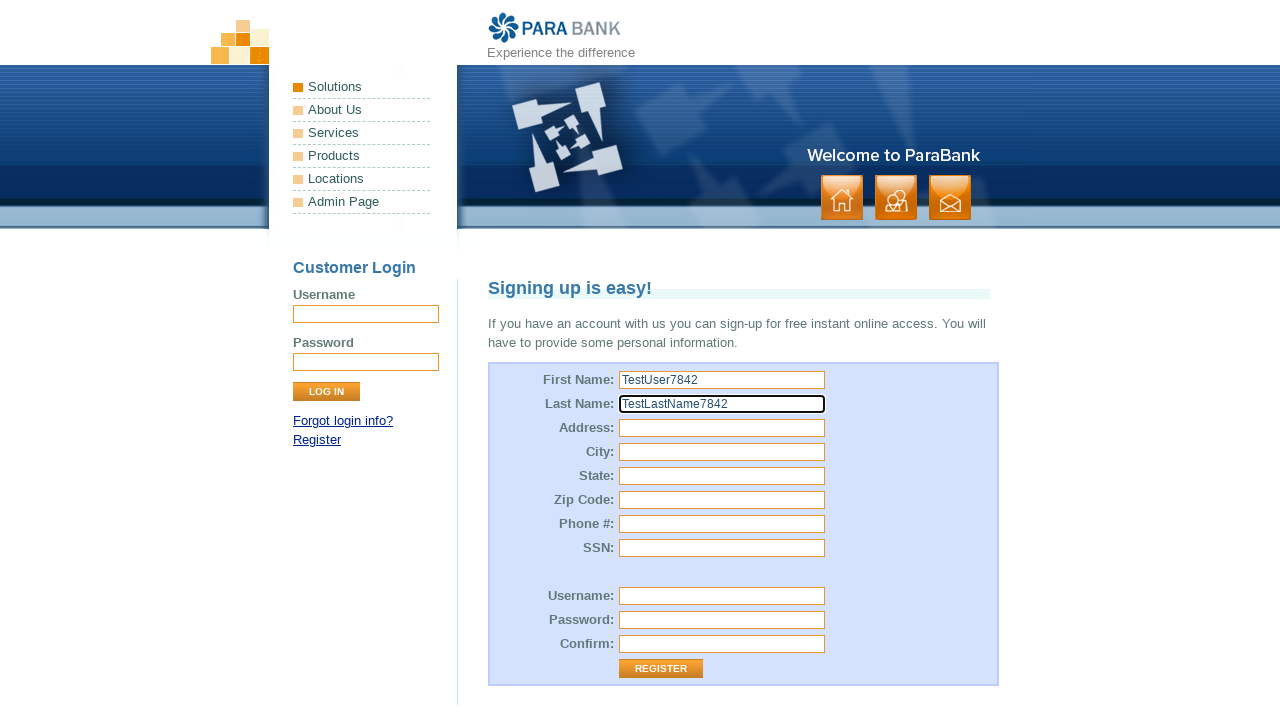

Filled address field with '123 Test Street' on input[id='customer.address.street']
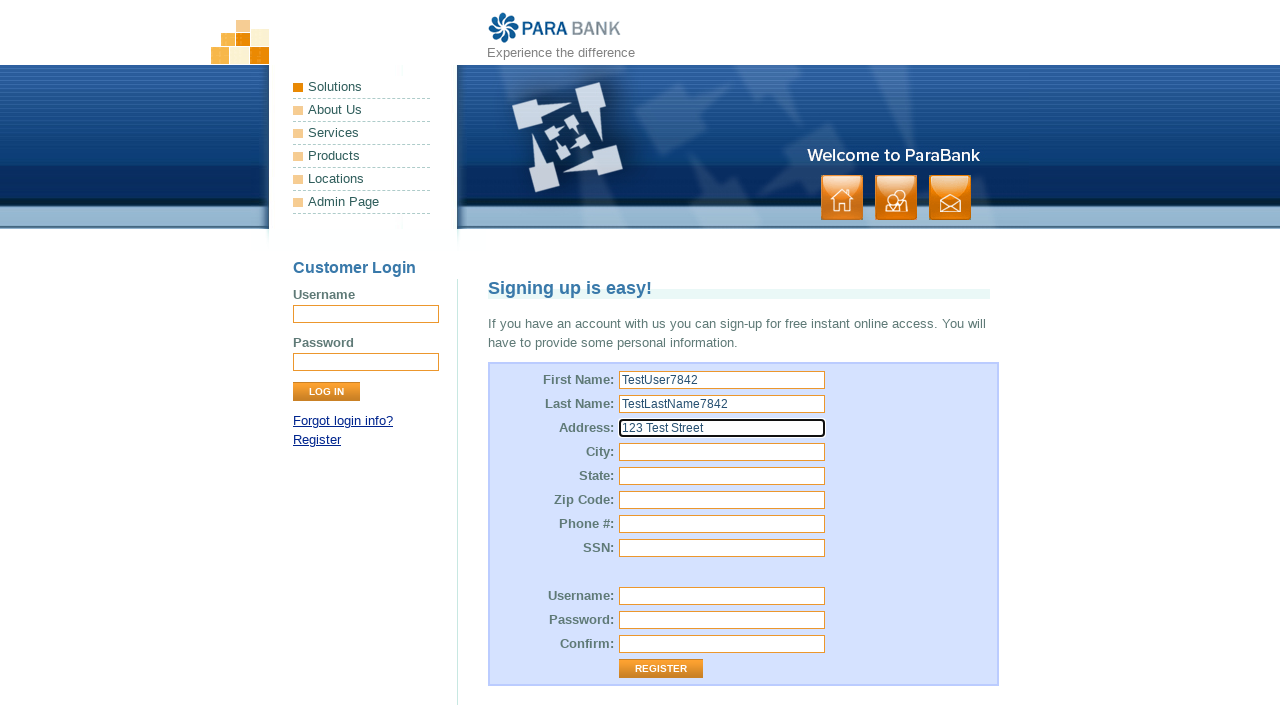

Filled city field with 'TestCity' on input[id='customer.address.city']
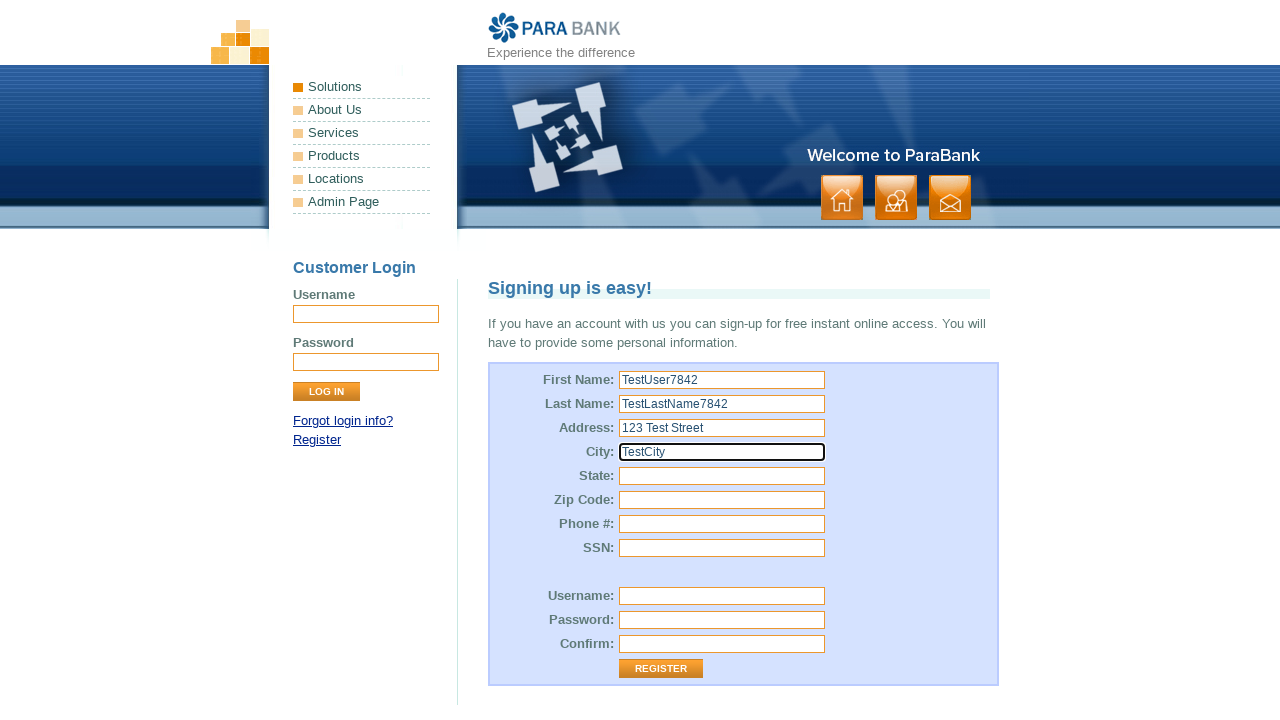

Filled state field with 'TestState' on input[id='customer.address.state']
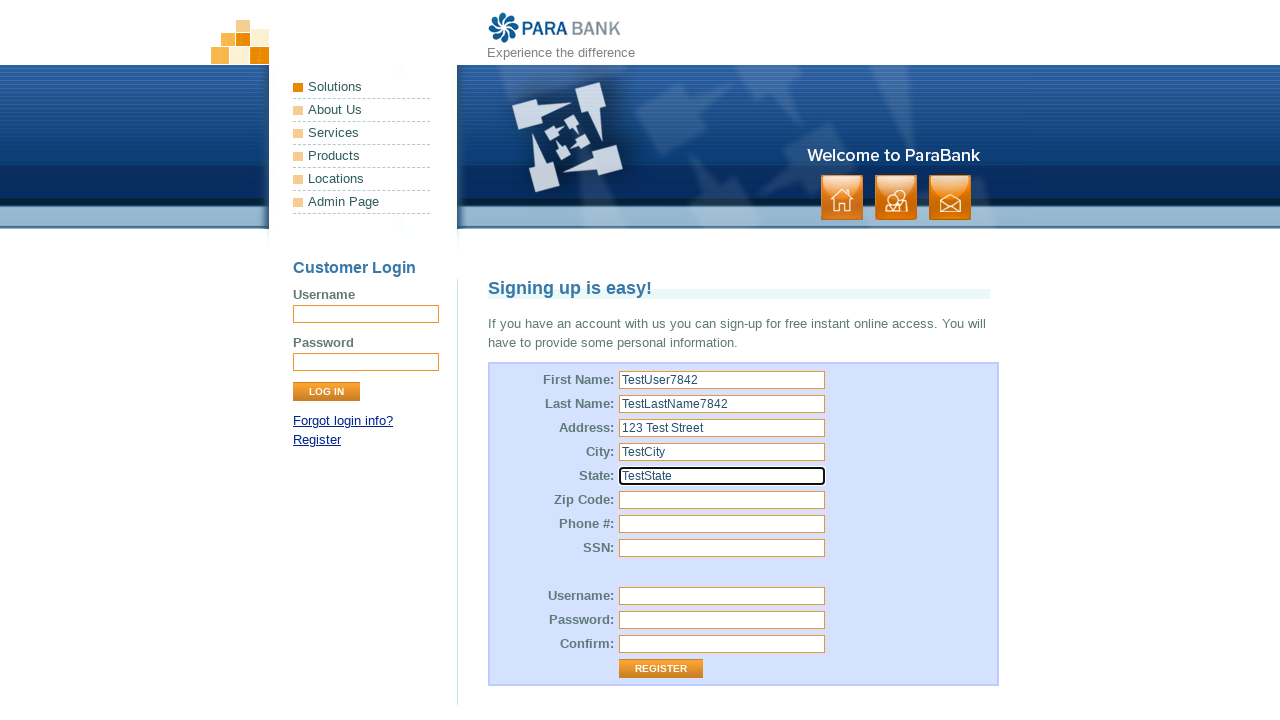

Filled zip code field with '12345' on input[id='customer.address.zipCode']
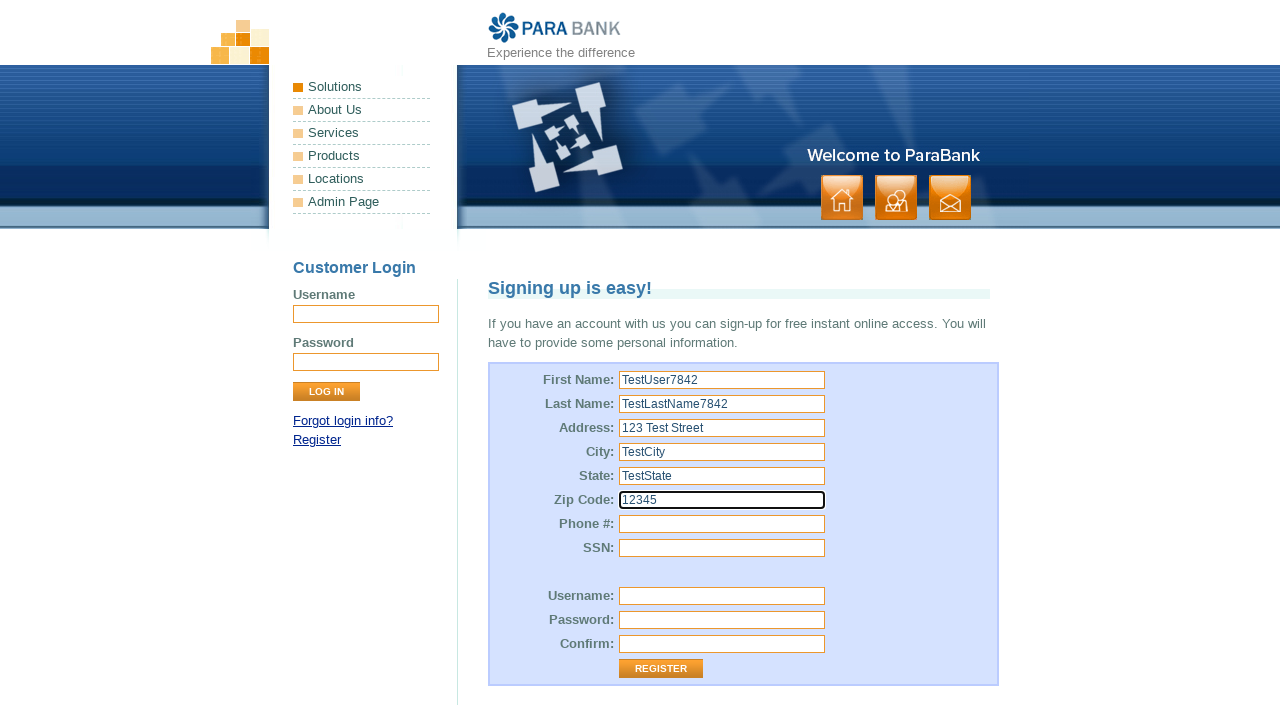

Filled telephone field with '5551234567' on input[id='customer.phoneNumber']
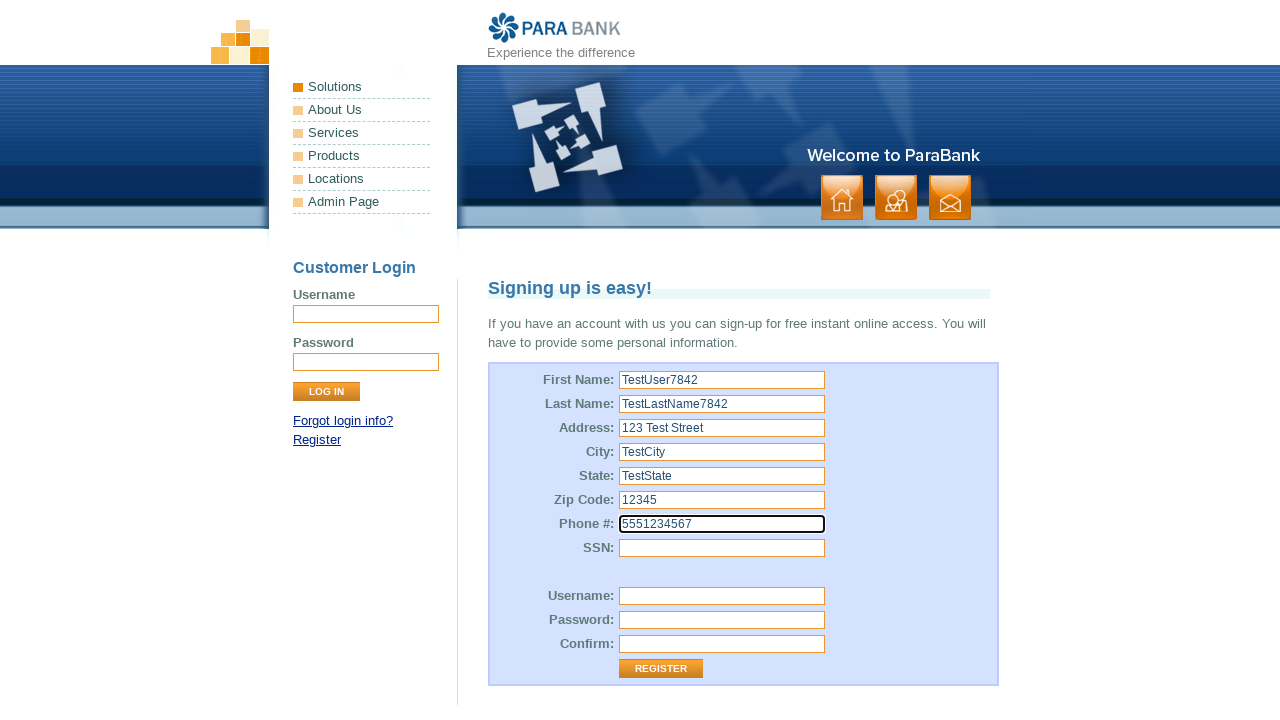

Filled SSN field with '123456789' on input[id='customer.ssn']
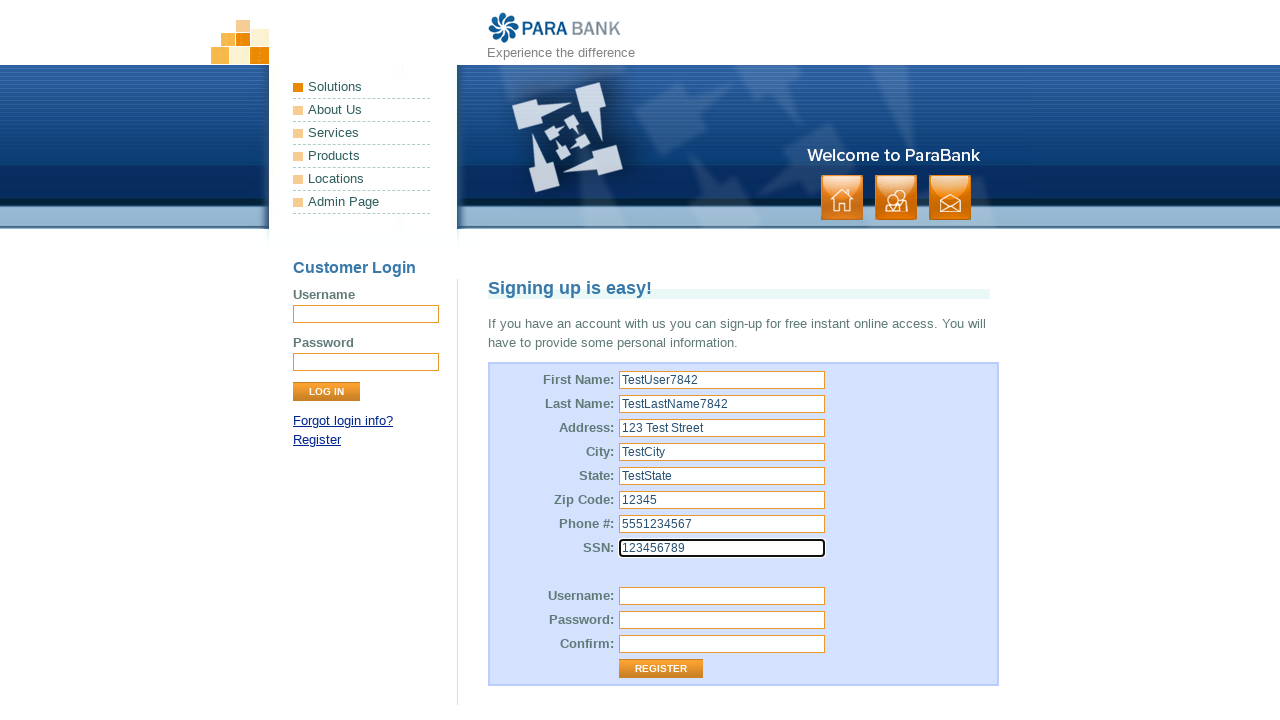

Filled username field with 'testuser7842' on input[id='customer.username']
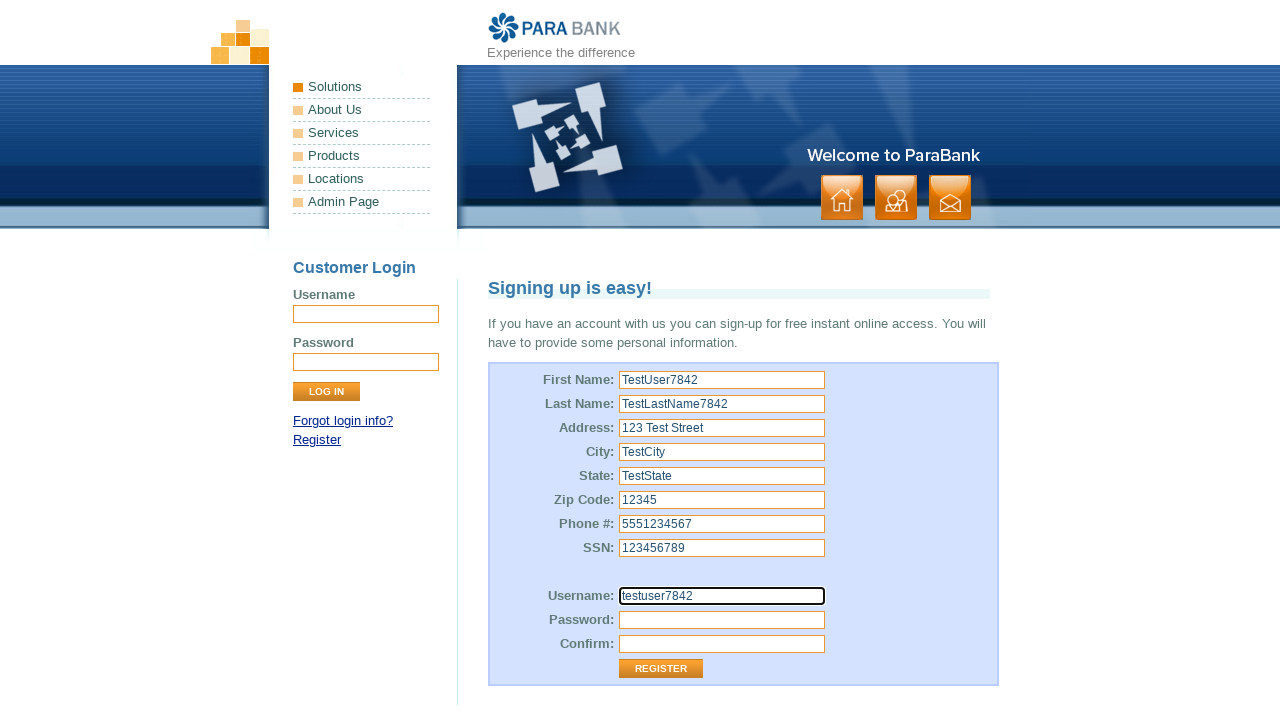

Filled password field with 'TestPass7842' on input[id='customer.password']
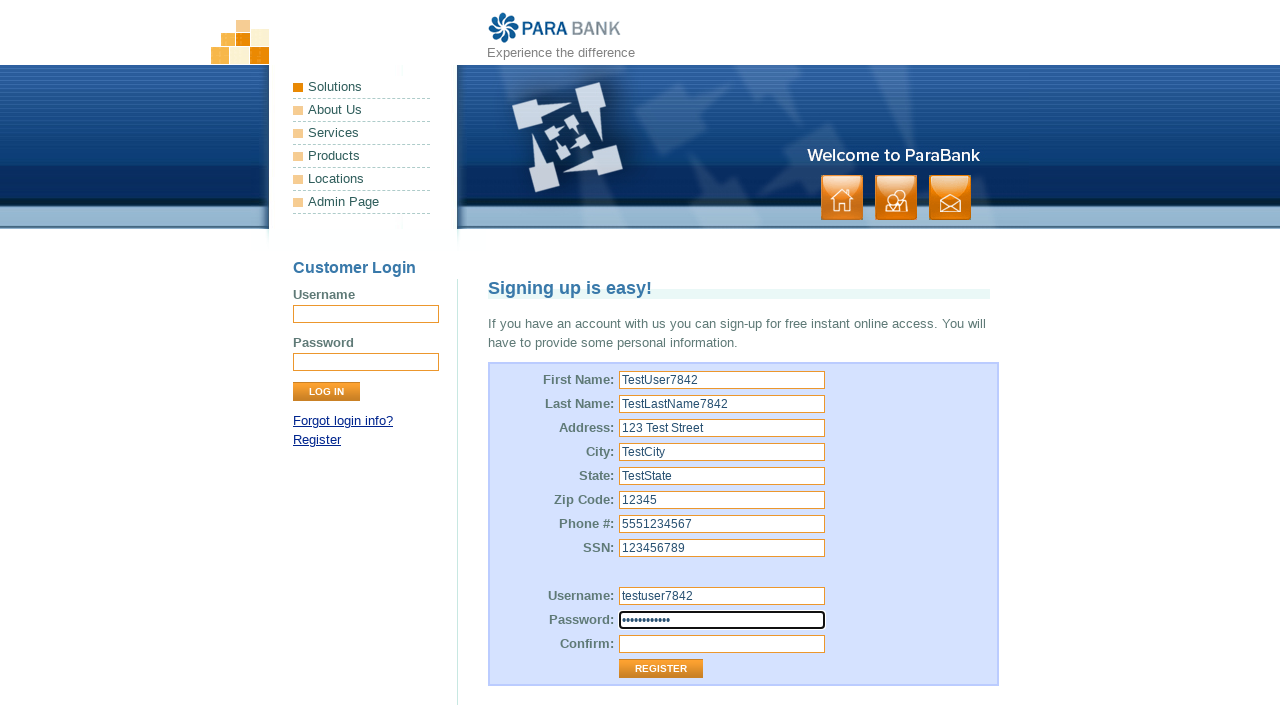

Filled confirm password field with 'TestPass7842' on input[id='repeatedPassword']
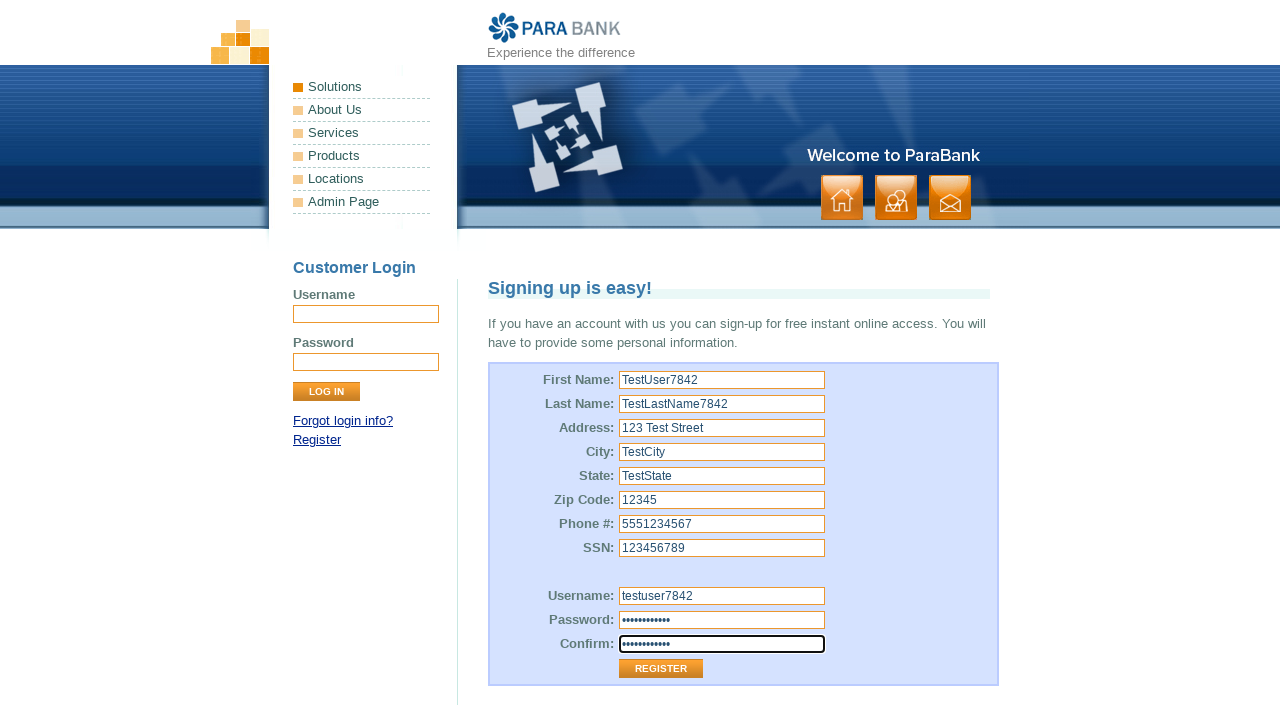

Clicked Register button to submit registration form at (661, 669) on input[value='Register']
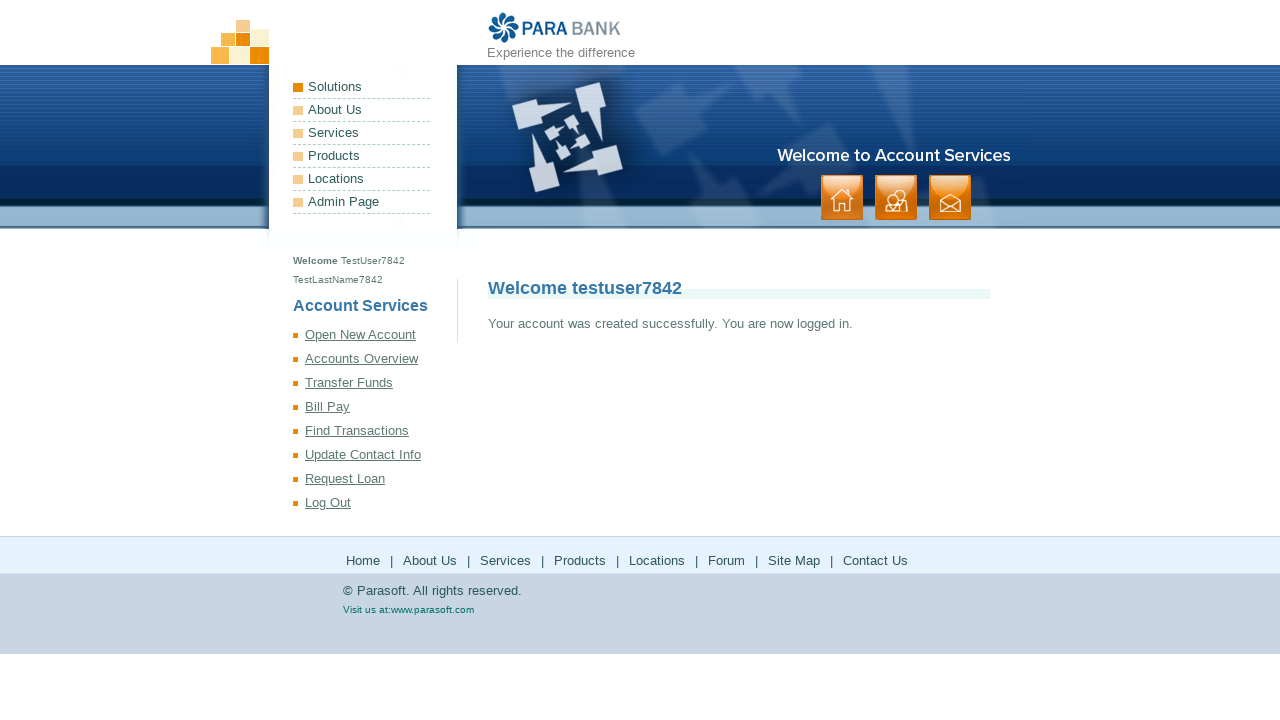

Success message 'Your account was created successfully' appeared - registration completed
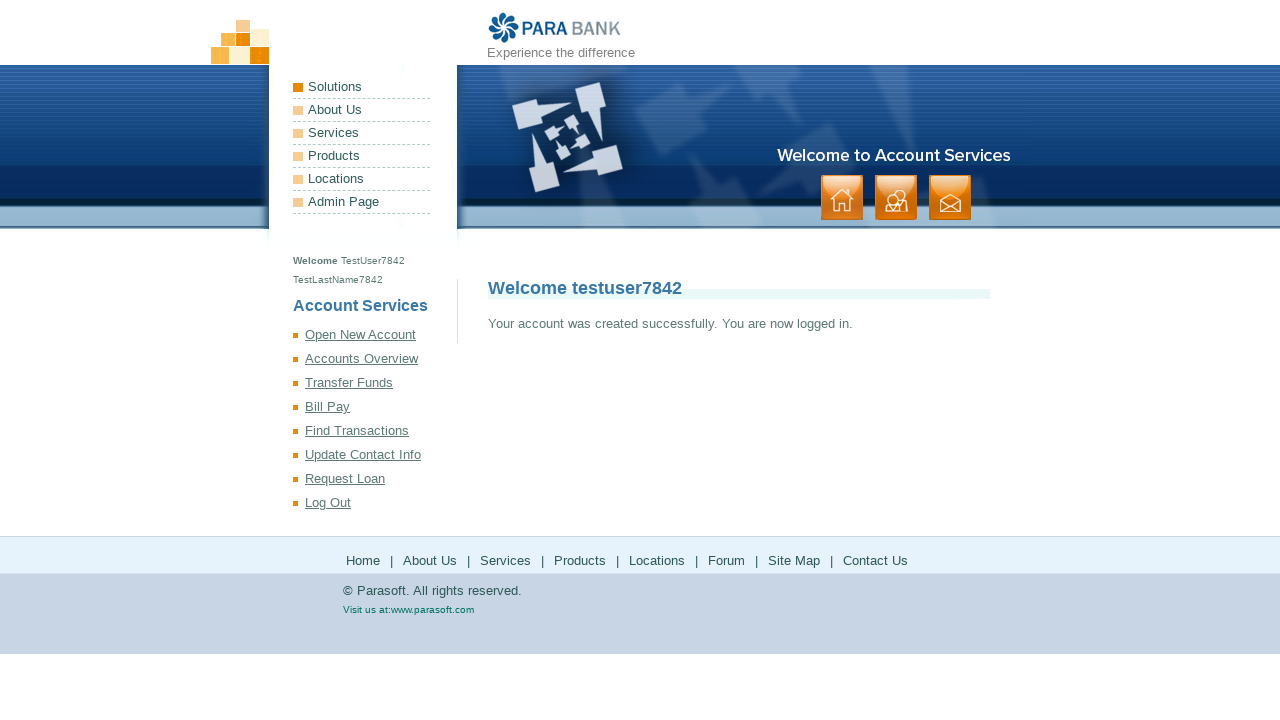

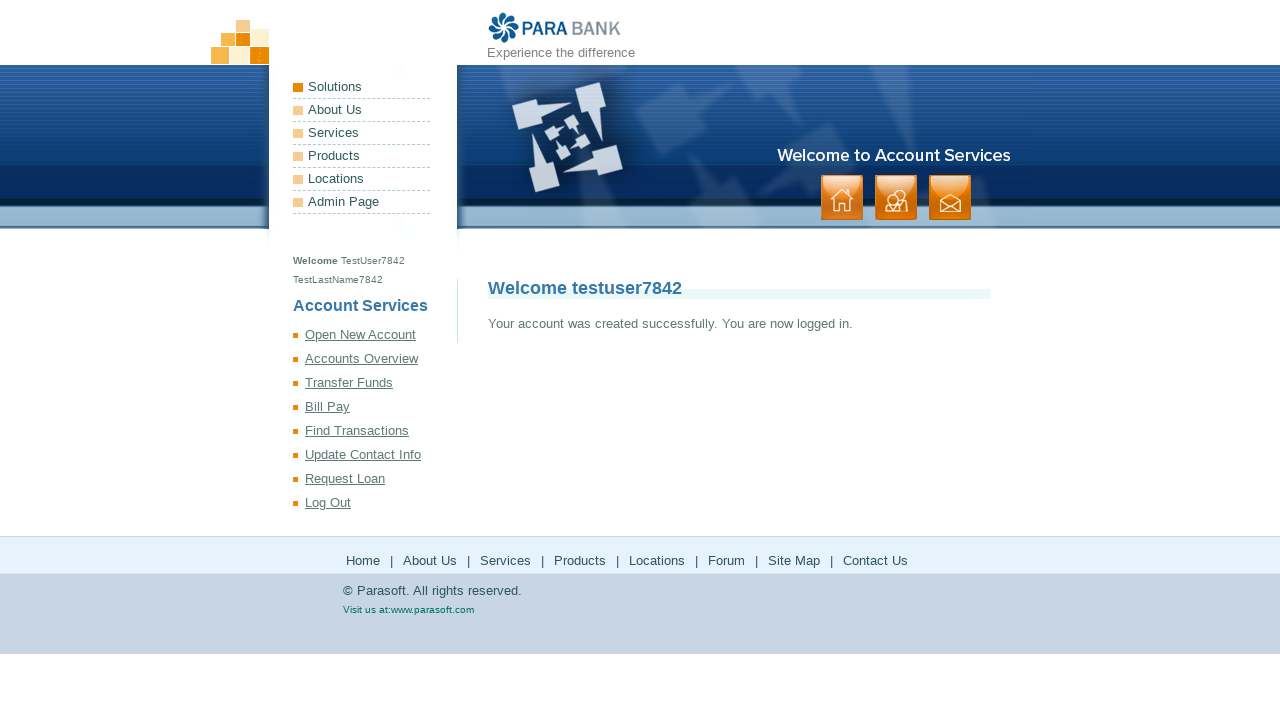